Tests navigation to the Horizontal Slider page by clicking the link and verifying the page header.

Starting URL: https://the-internet.herokuapp.com/

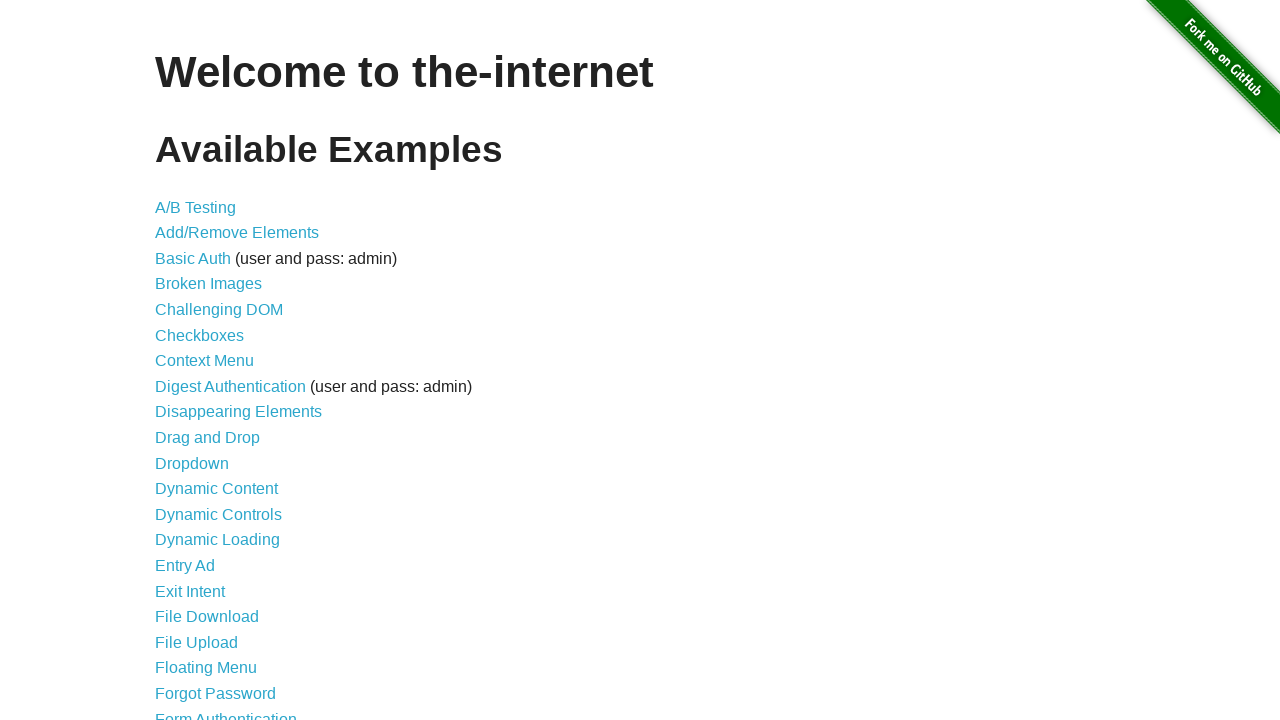

Waited for horizontal slider link to be present
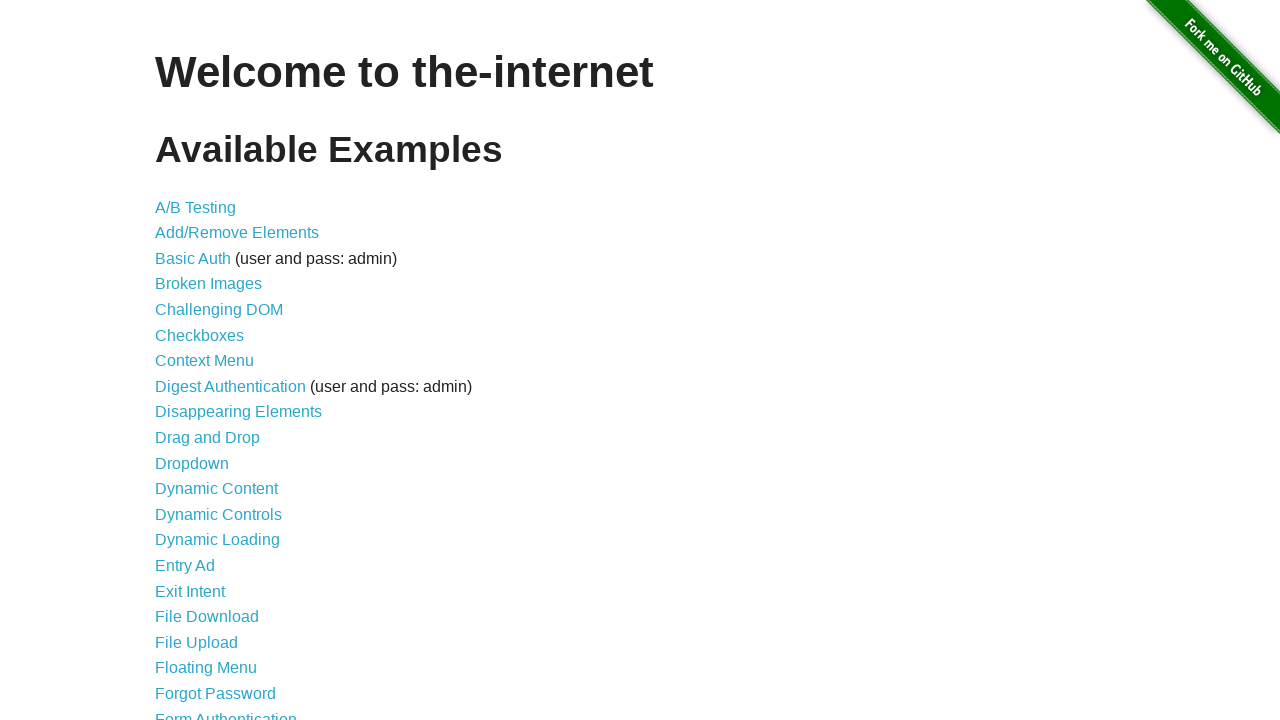

Clicked the horizontal slider link at (214, 361) on a[href='/horizontal_slider']
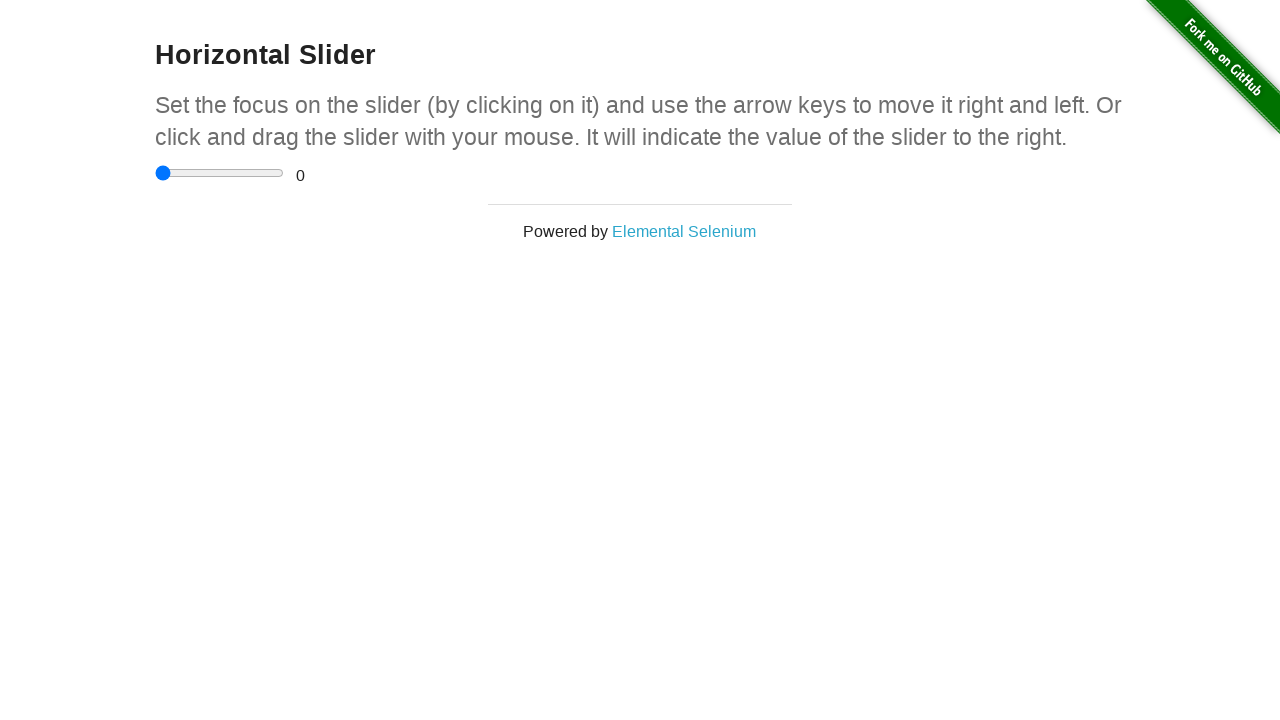

Verified horizontal slider page header is present
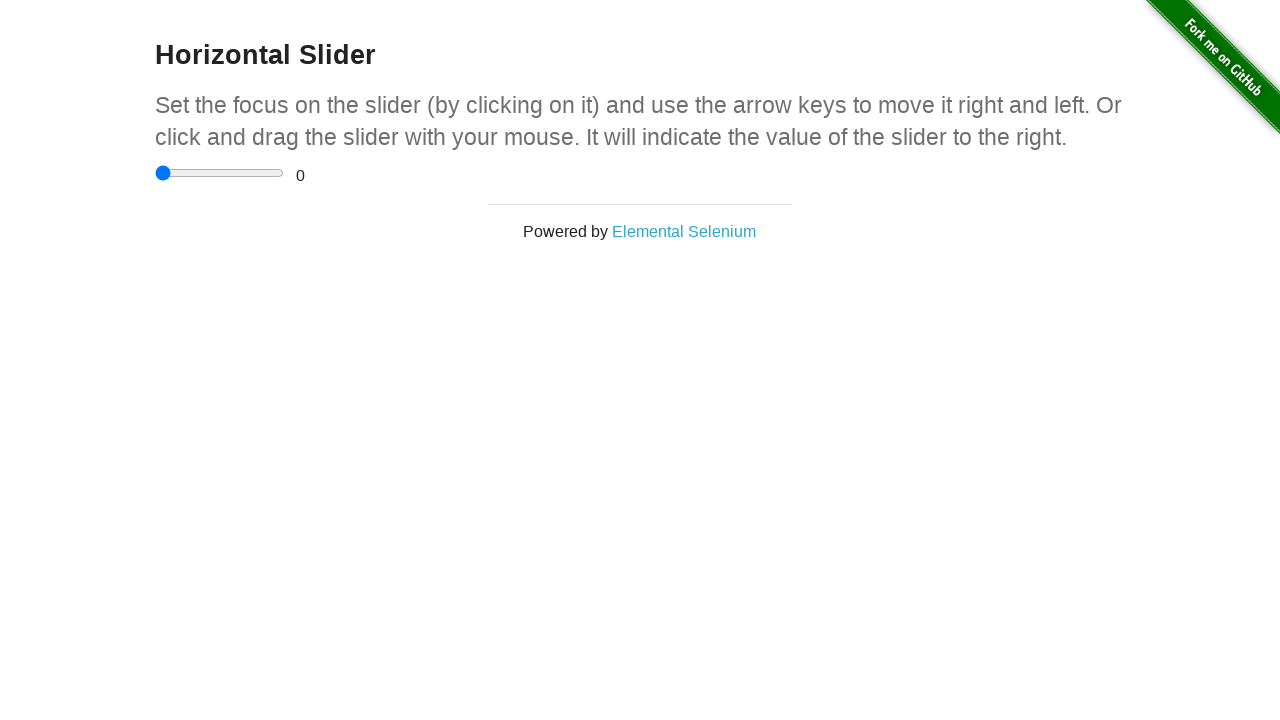

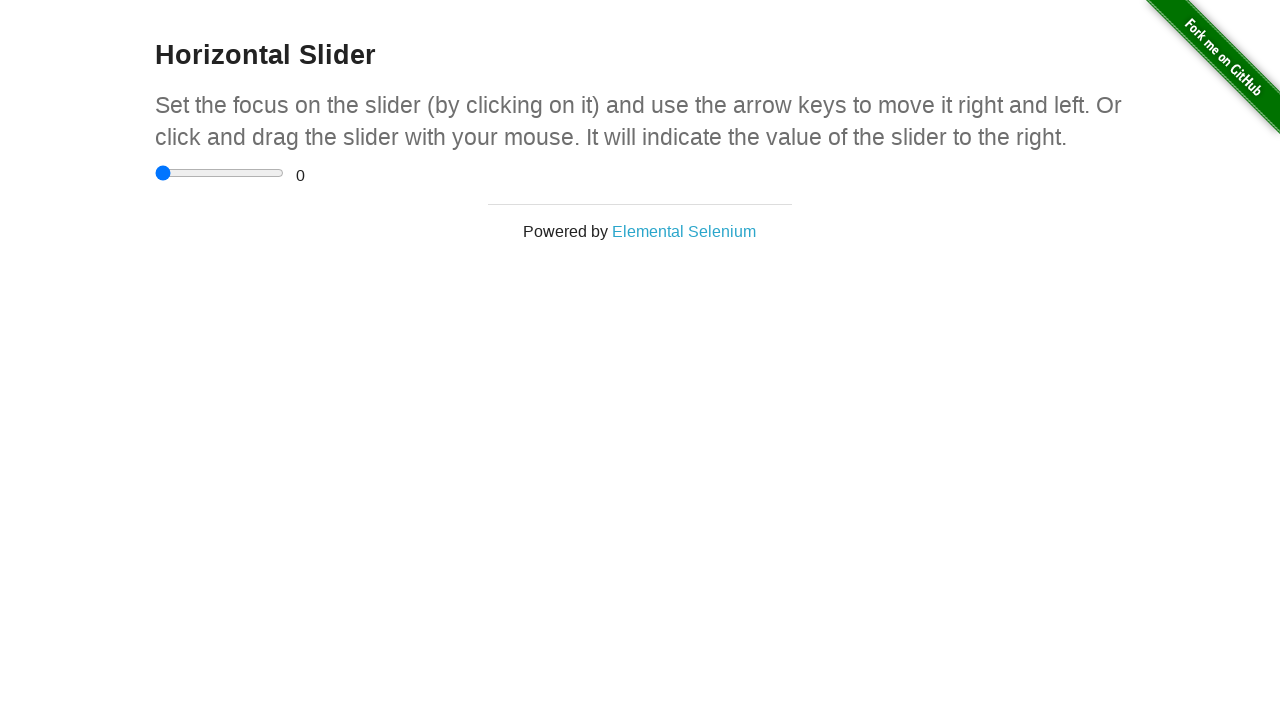